Tests autocomplete functionality by typing a letter in the search box and selecting a specific country from the dropdown suggestions

Starting URL: http://demo.automationtesting.in/AutoComplete.html

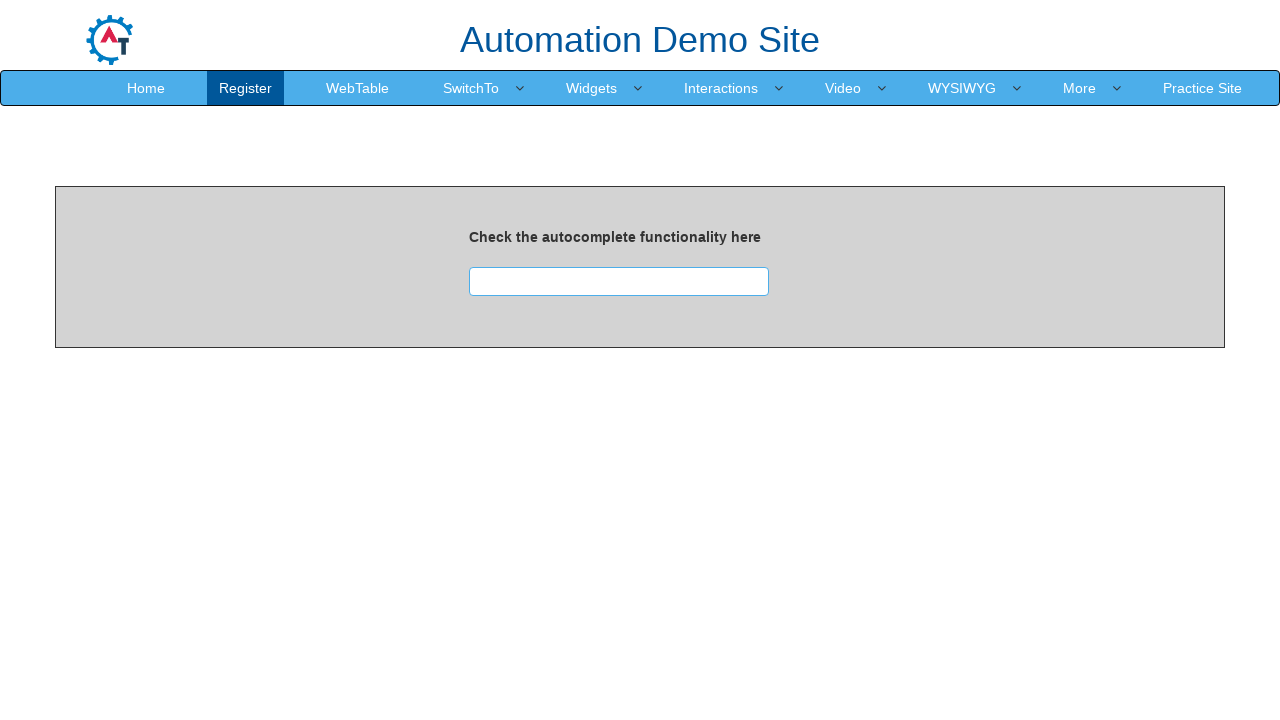

Typed 'A' in the autocomplete search box on input#searchbox
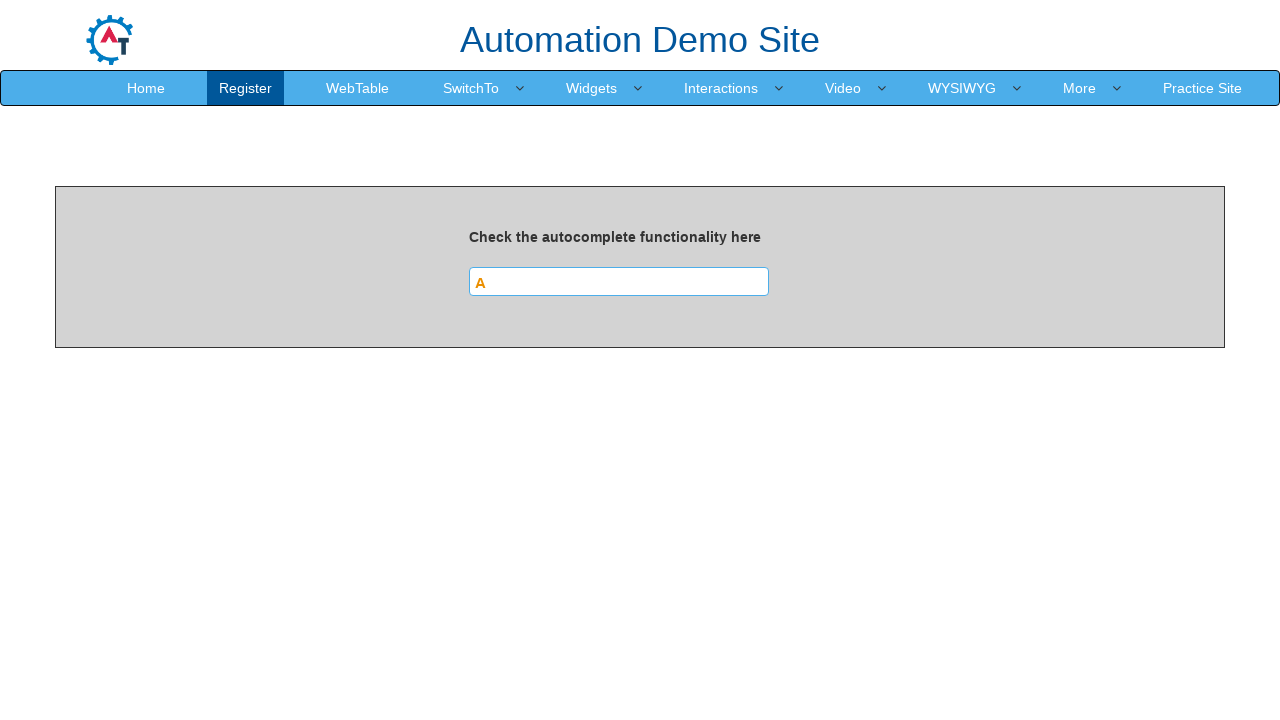

Autocomplete dropdown suggestions appeared
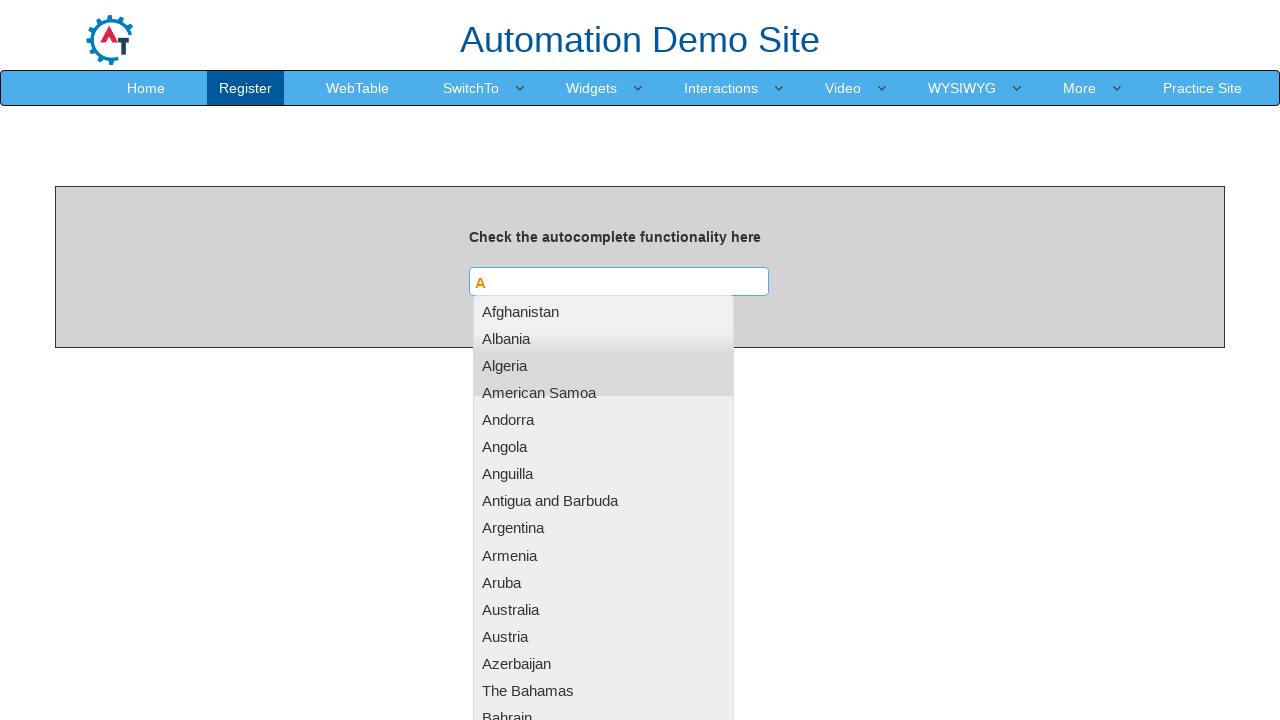

Retrieved all autocomplete suggestion items
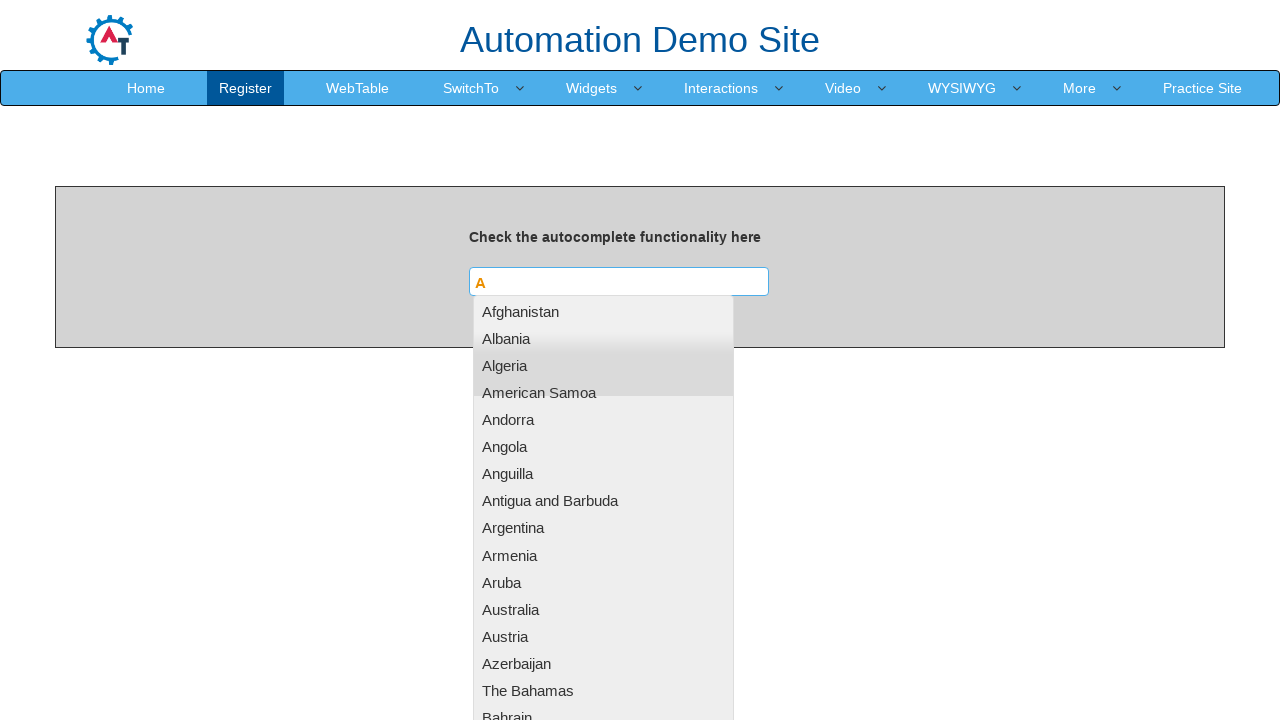

Selected 'Australia' from the dropdown suggestions at (603, 609) on li.ui-menu-item >> nth=11
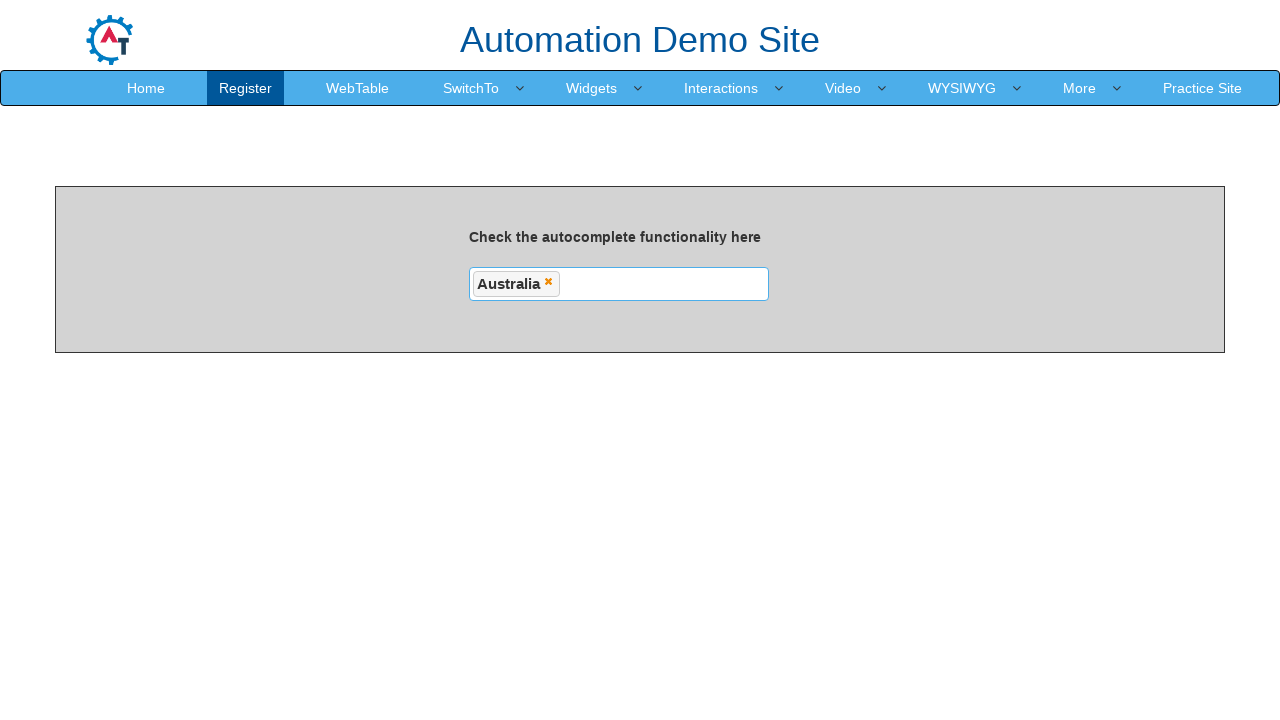

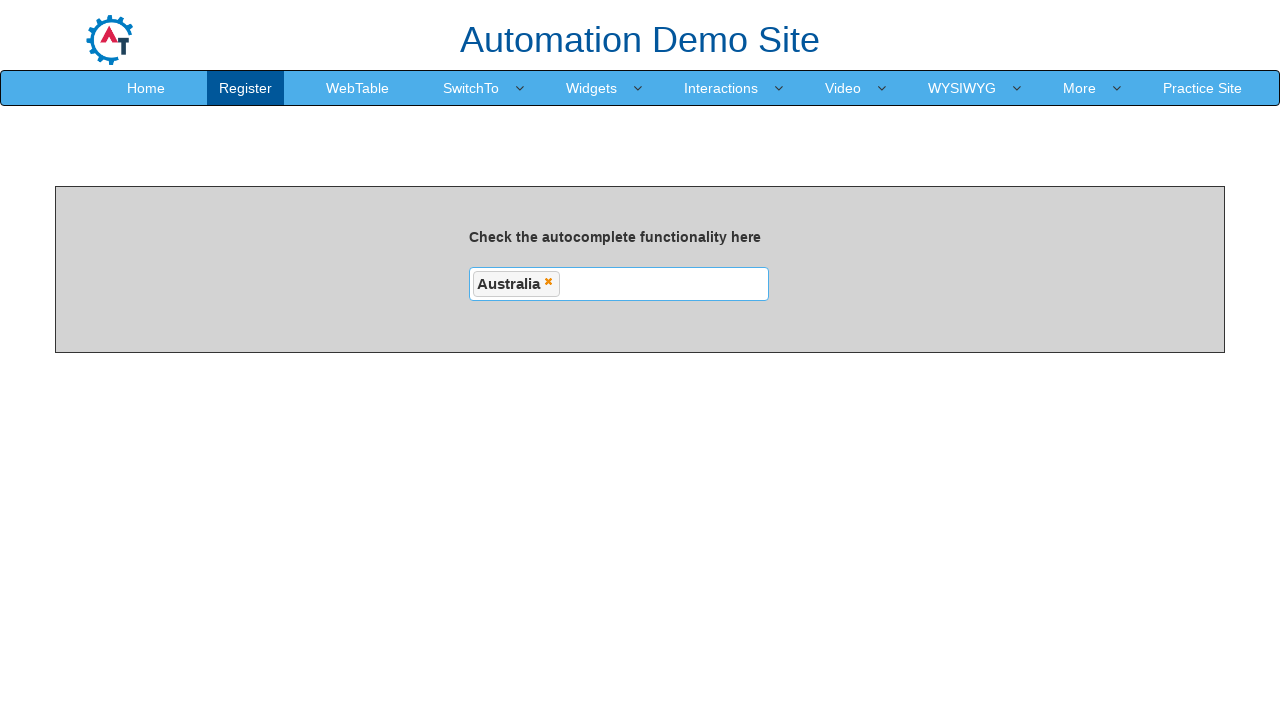